Tests sorting the Due column in ascending order on table2 using semantic class selectors for better cross-browser compatibility.

Starting URL: http://the-internet.herokuapp.com/tables

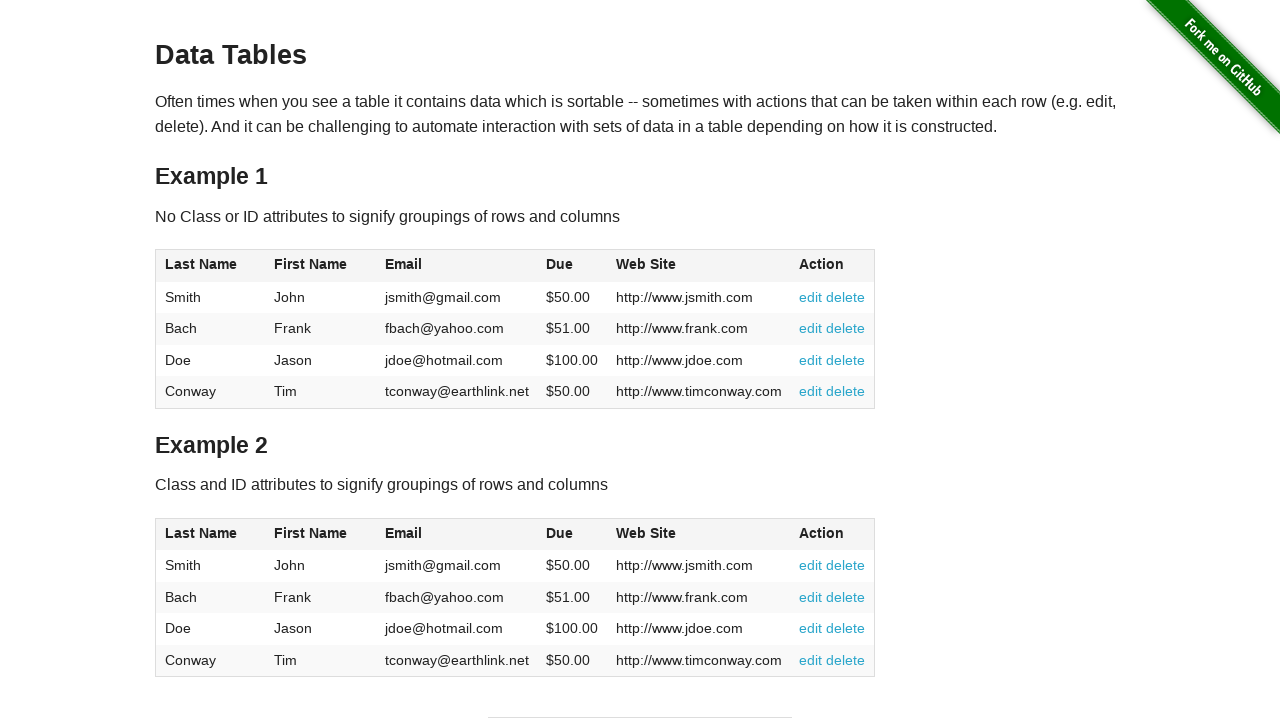

Clicked the Due column header in table2 to sort at (560, 533) on #table2 thead .dues
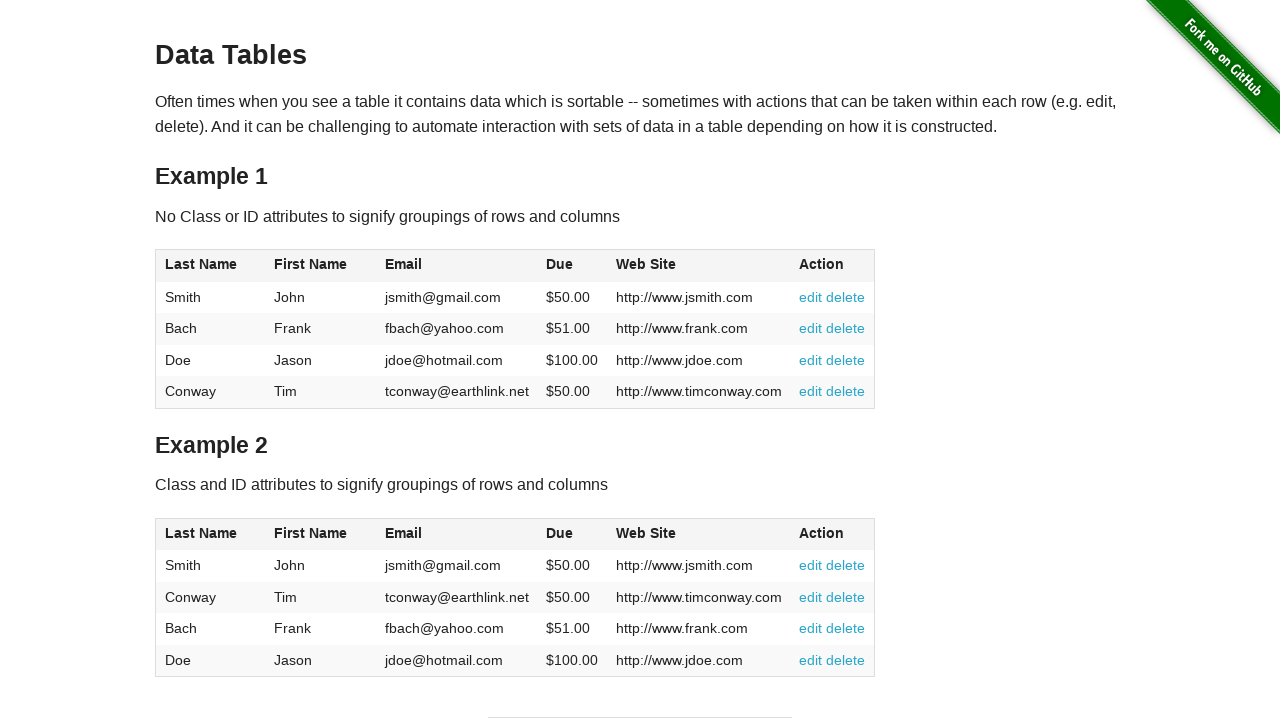

Due column data loaded and sorted in ascending order
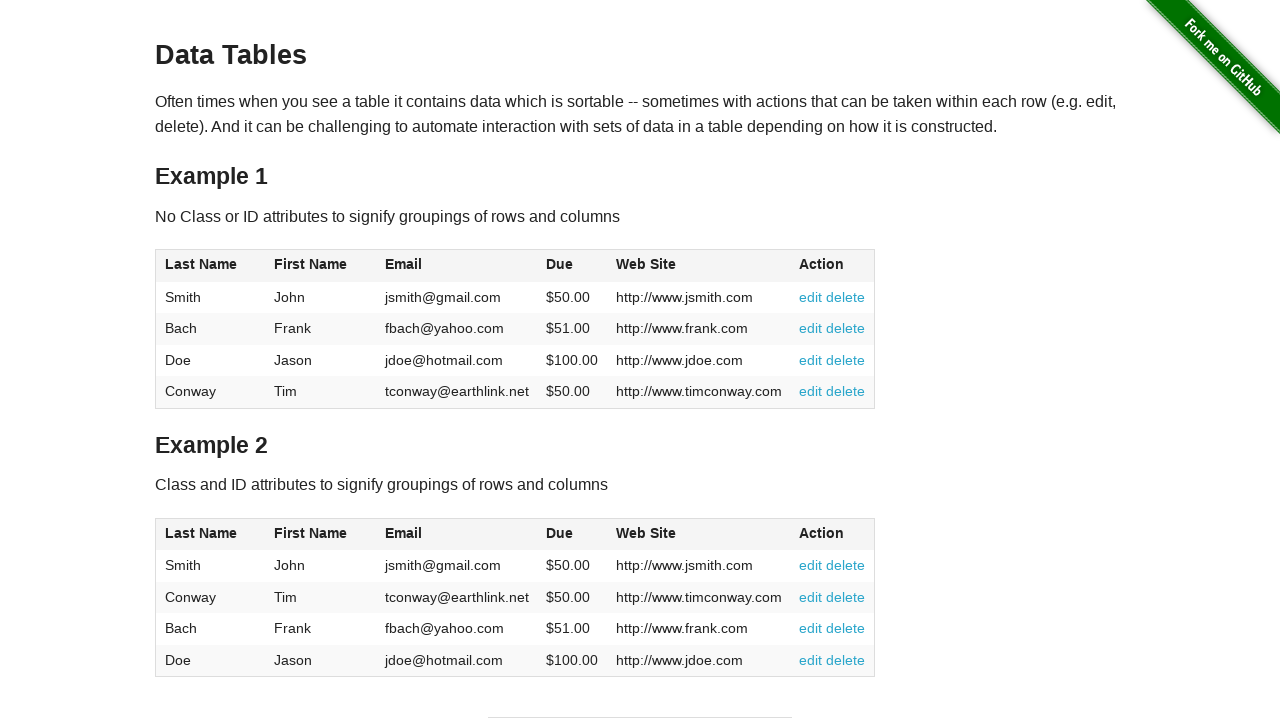

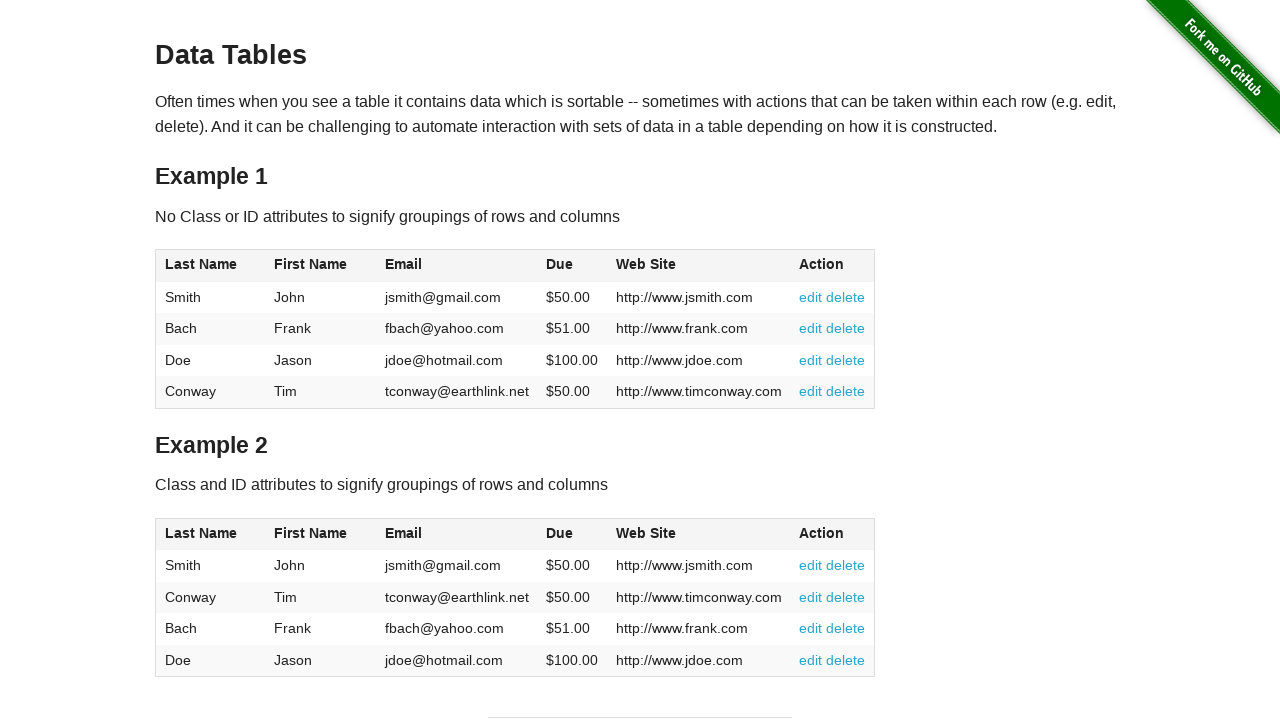